Solves a math captcha by extracting a value from an element attribute, calculating the result, and submitting the form with checkbox and radio button selections

Starting URL: http://suninjuly.github.io/get_attribute.html

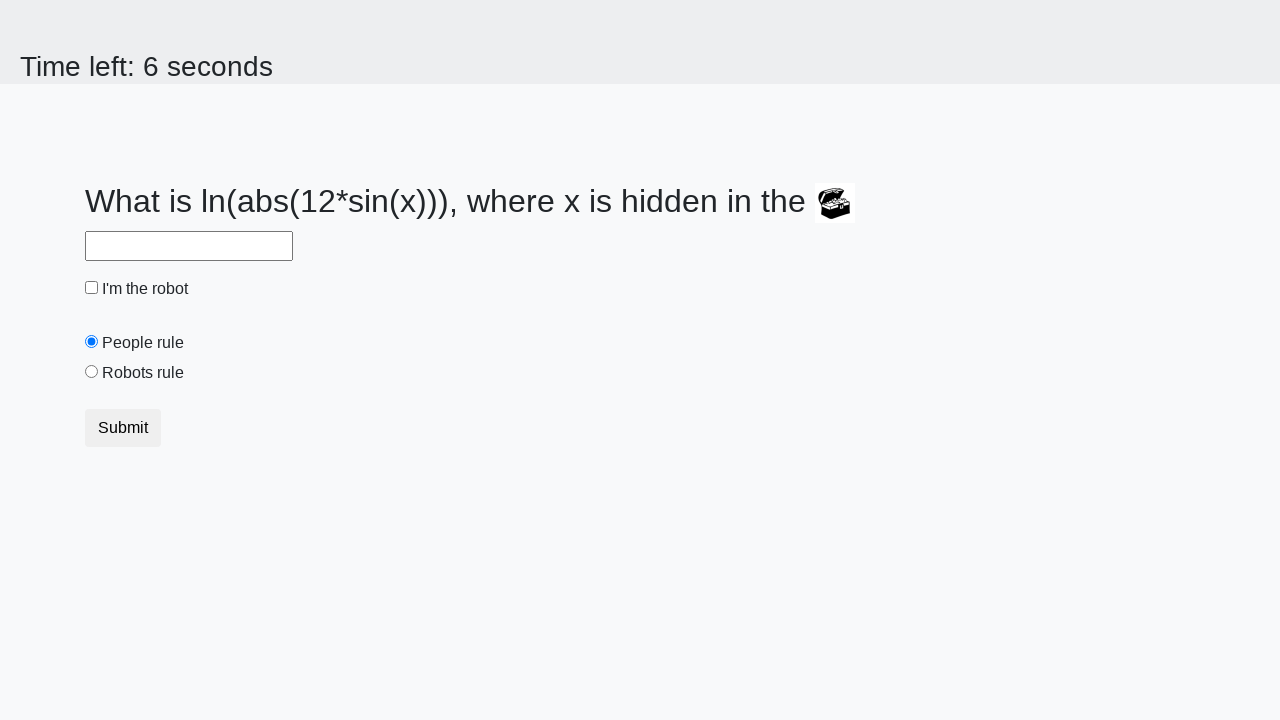

Located treasure image element
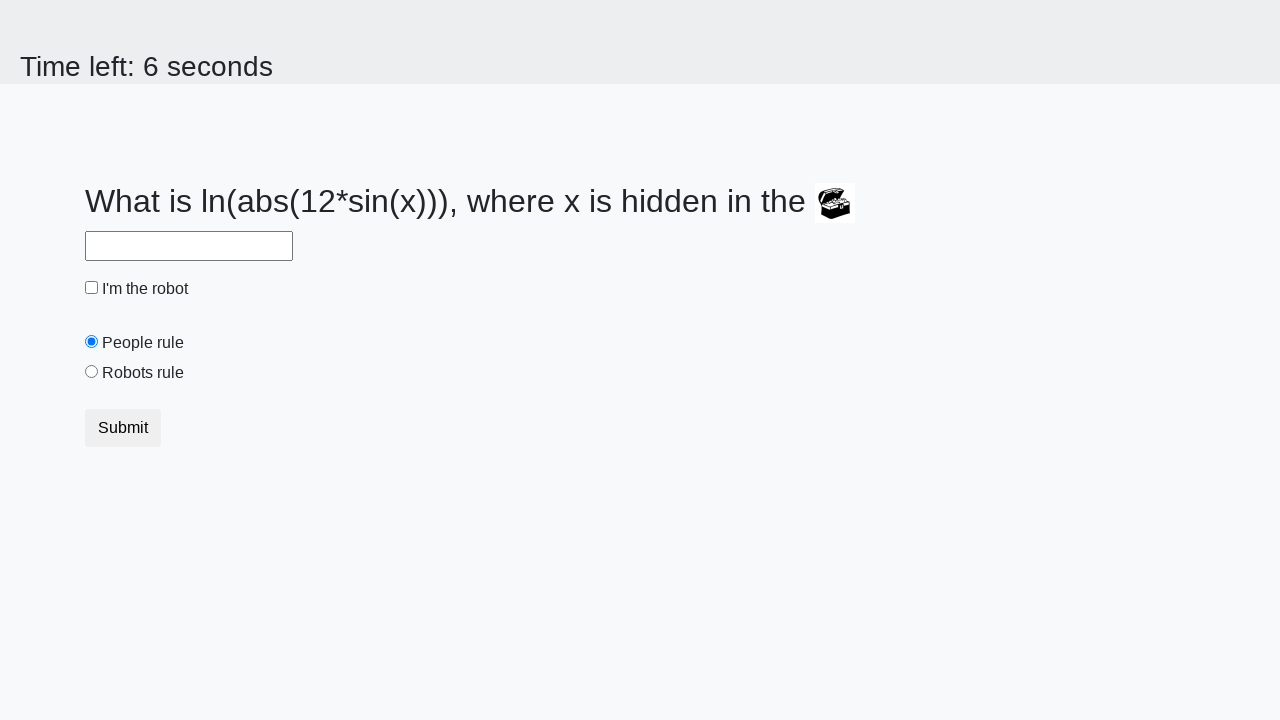

Extracted valuex attribute from treasure element: 904
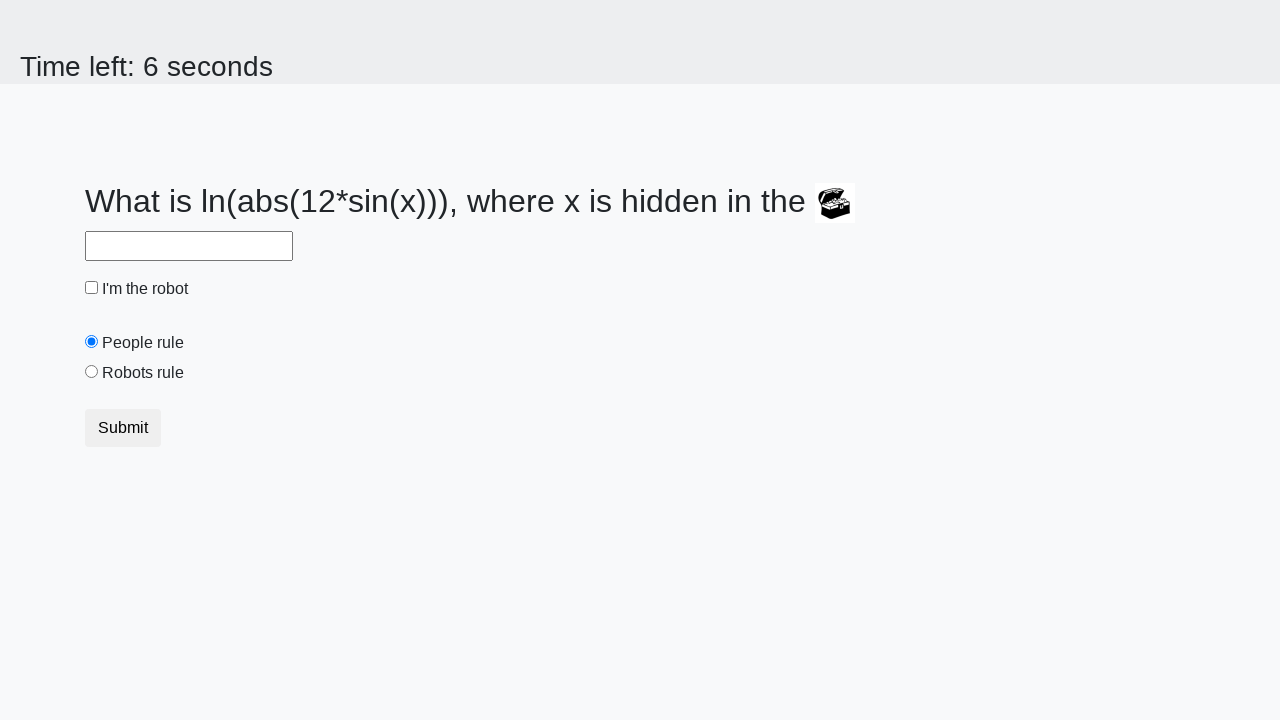

Calculated math captcha answer: 2.1315738499955668
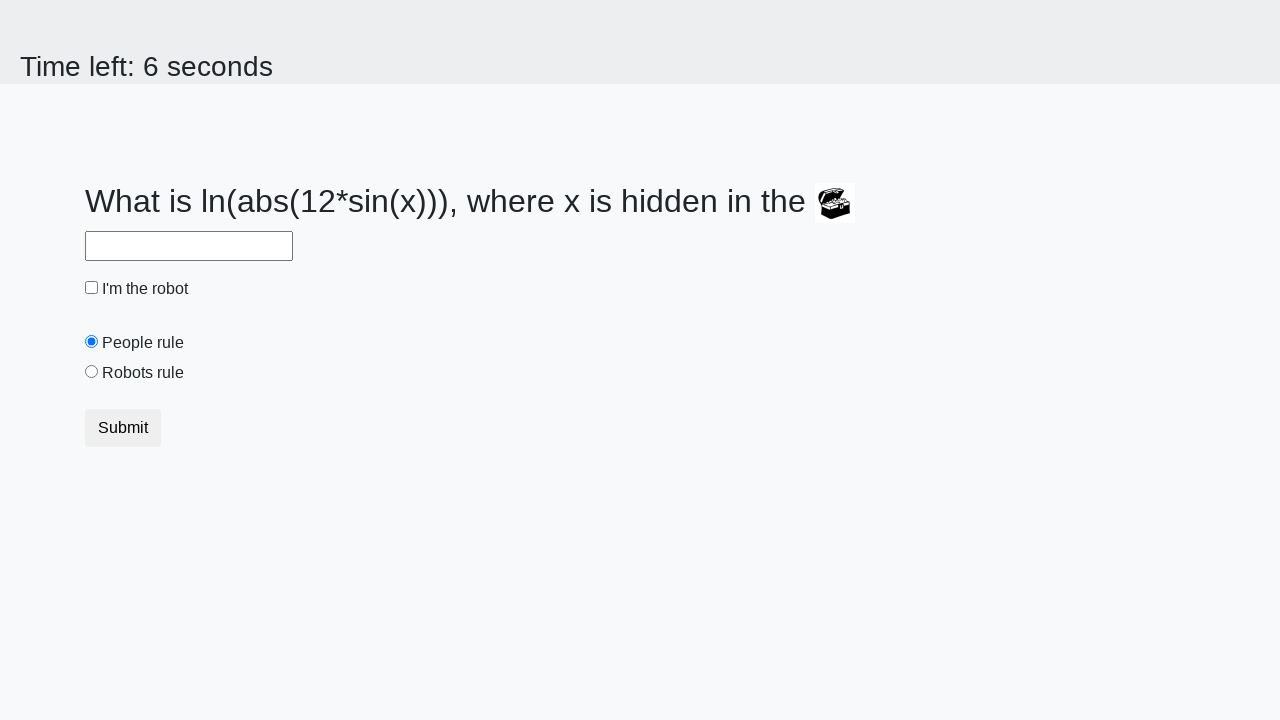

Filled answer field with calculated value on #answer
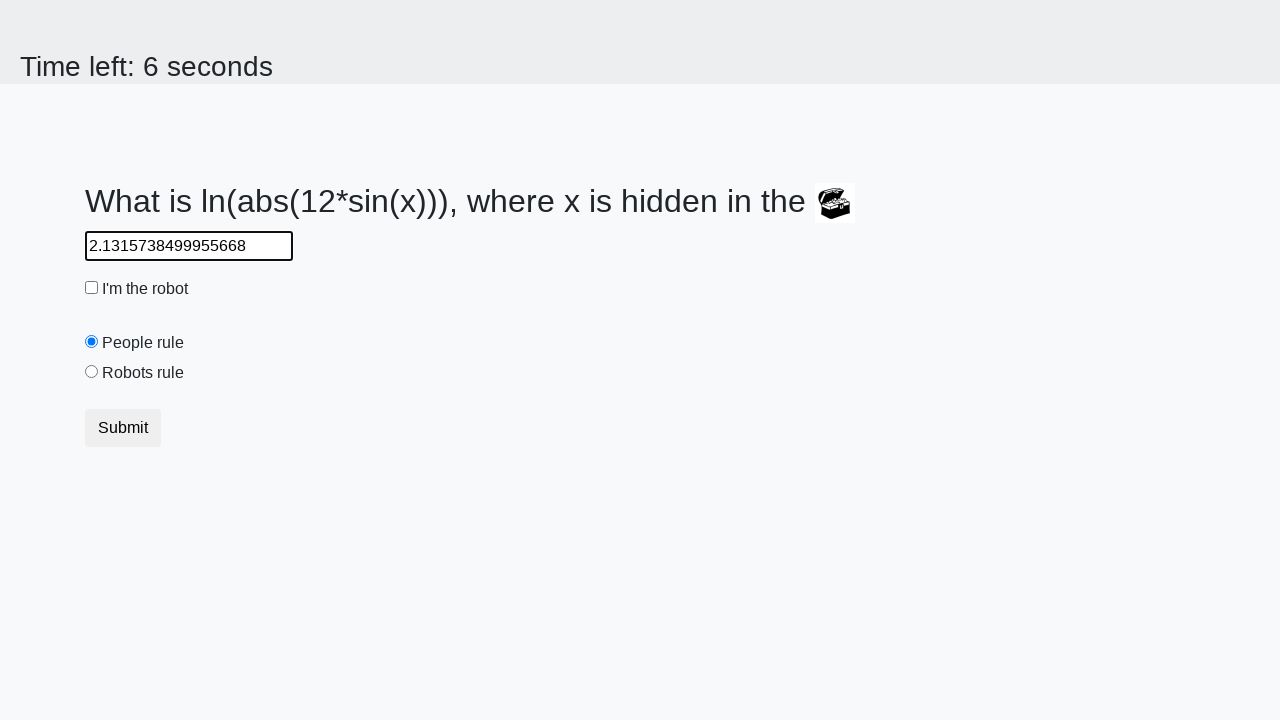

Checked the robot checkbox at (92, 288) on #robotCheckbox
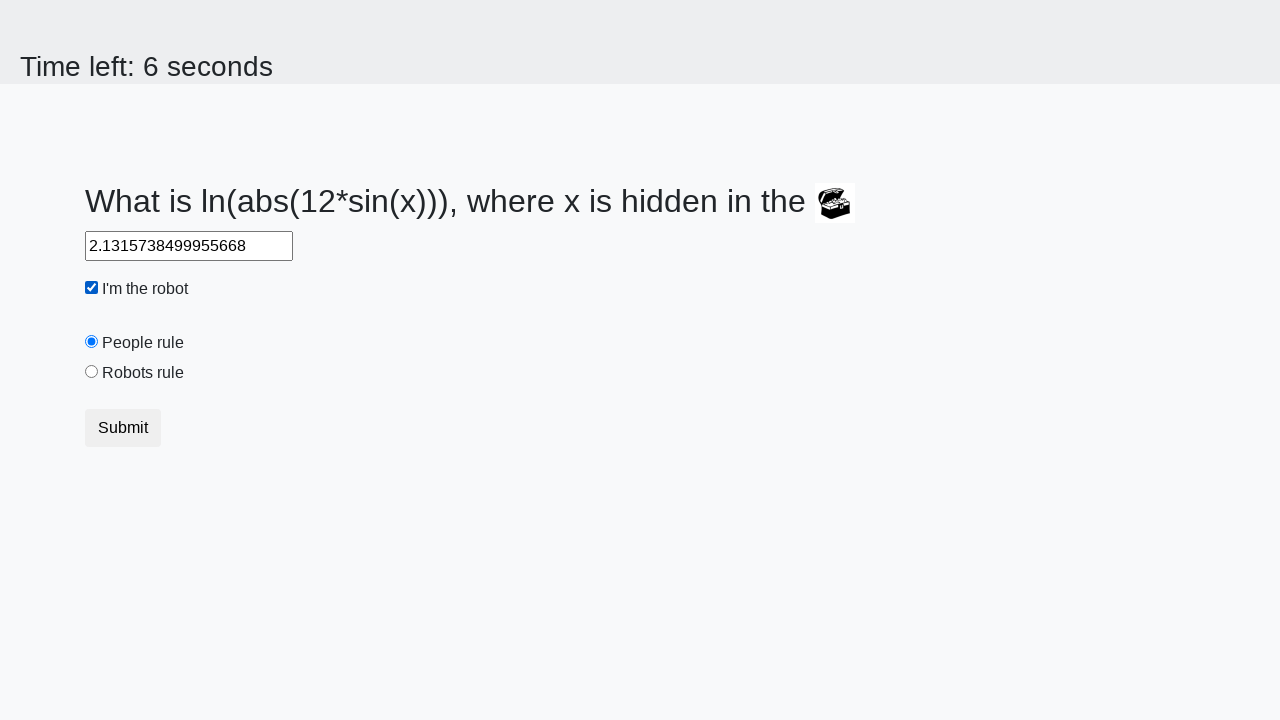

Selected the robots rule radio button at (92, 372) on #robotsRule
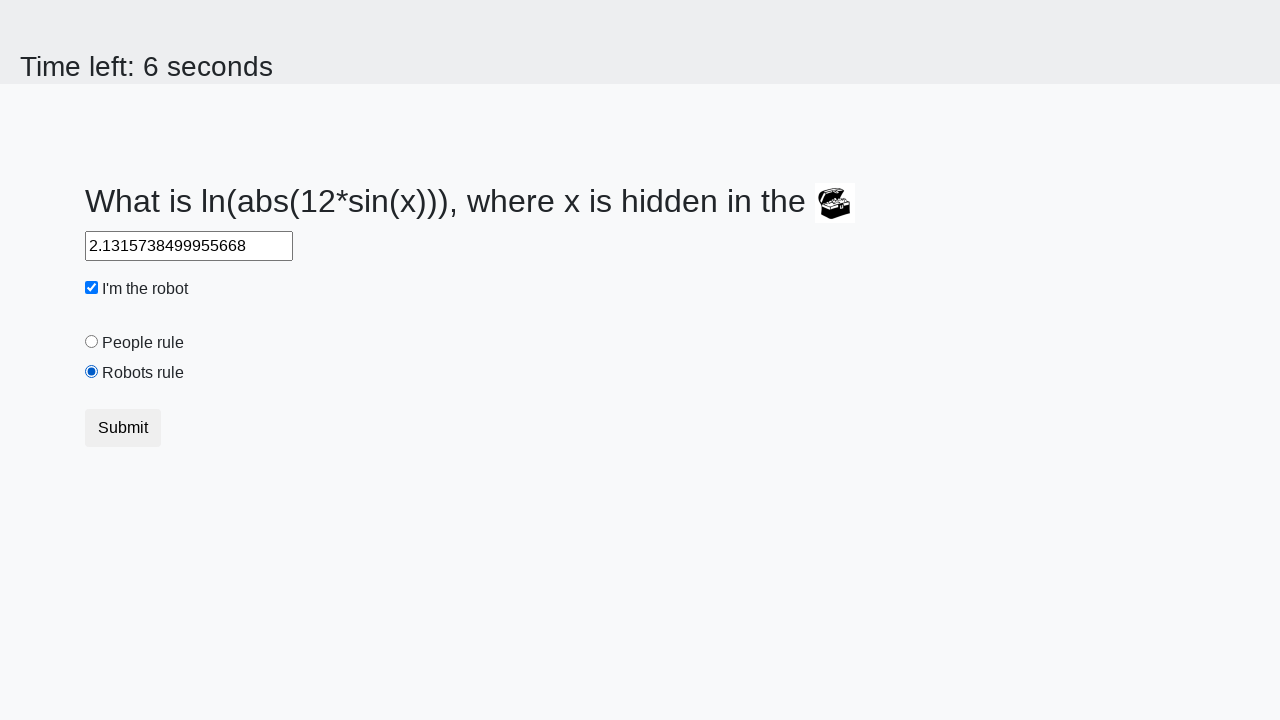

Submitted the form at (123, 428) on [type='submit']
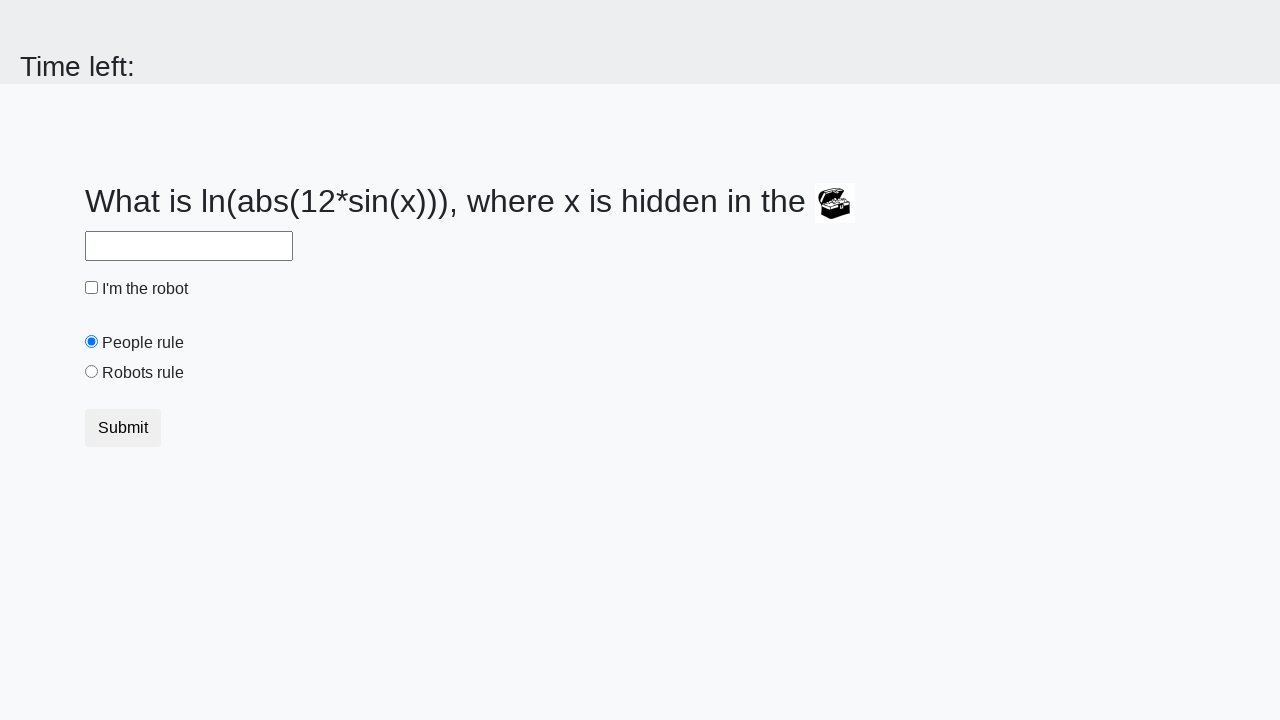

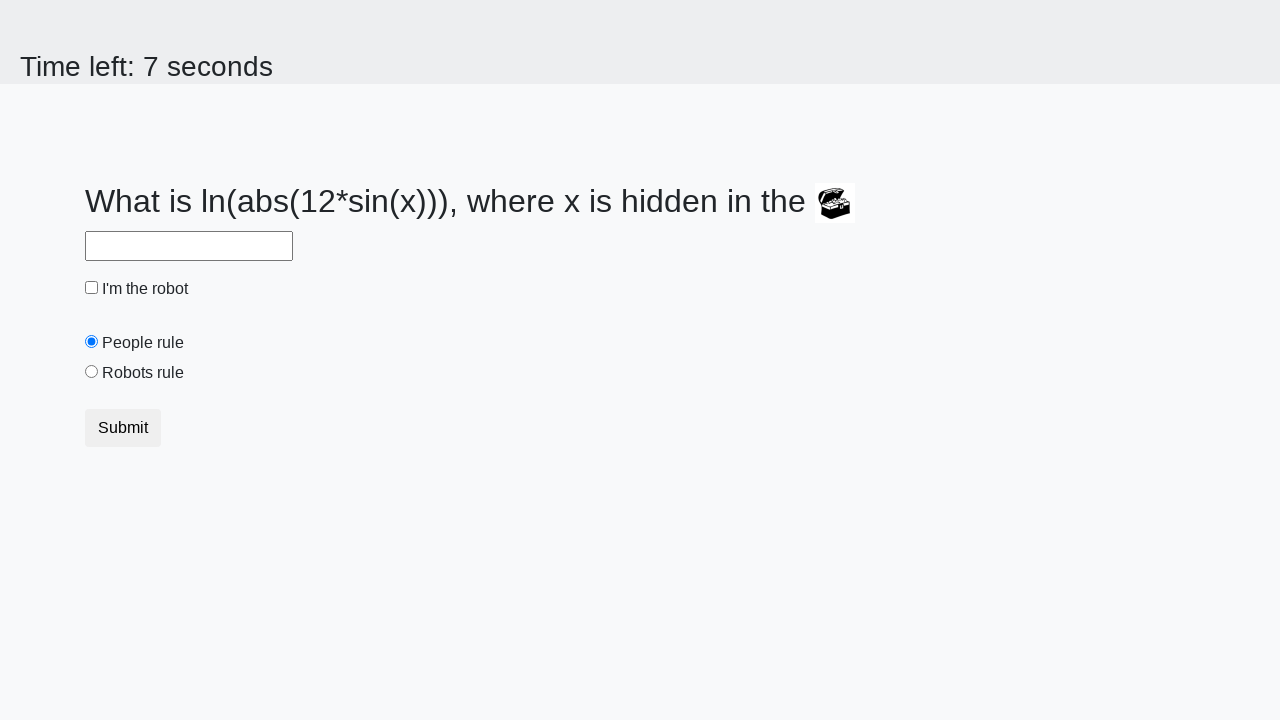